Navigates to the Spanish Official Gazette (BOE) website, clicks on "Último BOE" (Latest BOE), opens the Sections dropdown, and selects "I. Disposiciones generales" (General Provisions)

Starting URL: https://boe.es

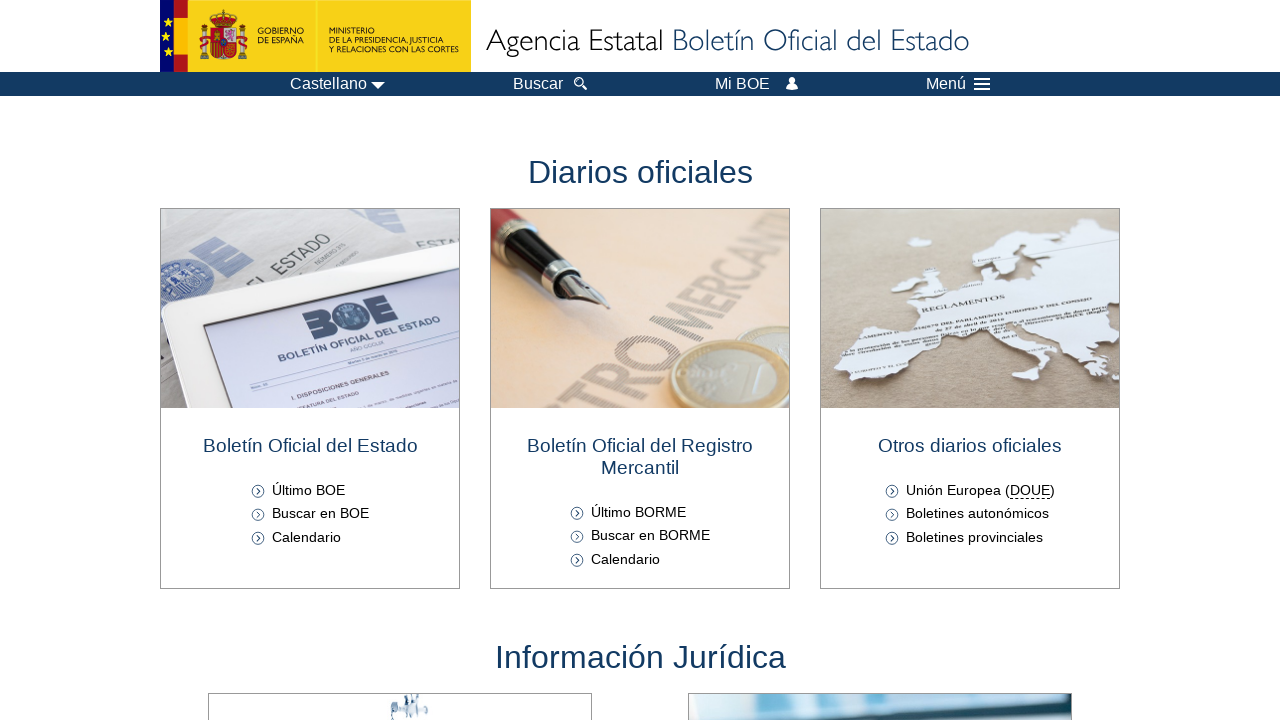

Clicked on 'Último BOE' (Latest BOE) link at (309, 490) on internal:text="\u00daltimo BOE"i
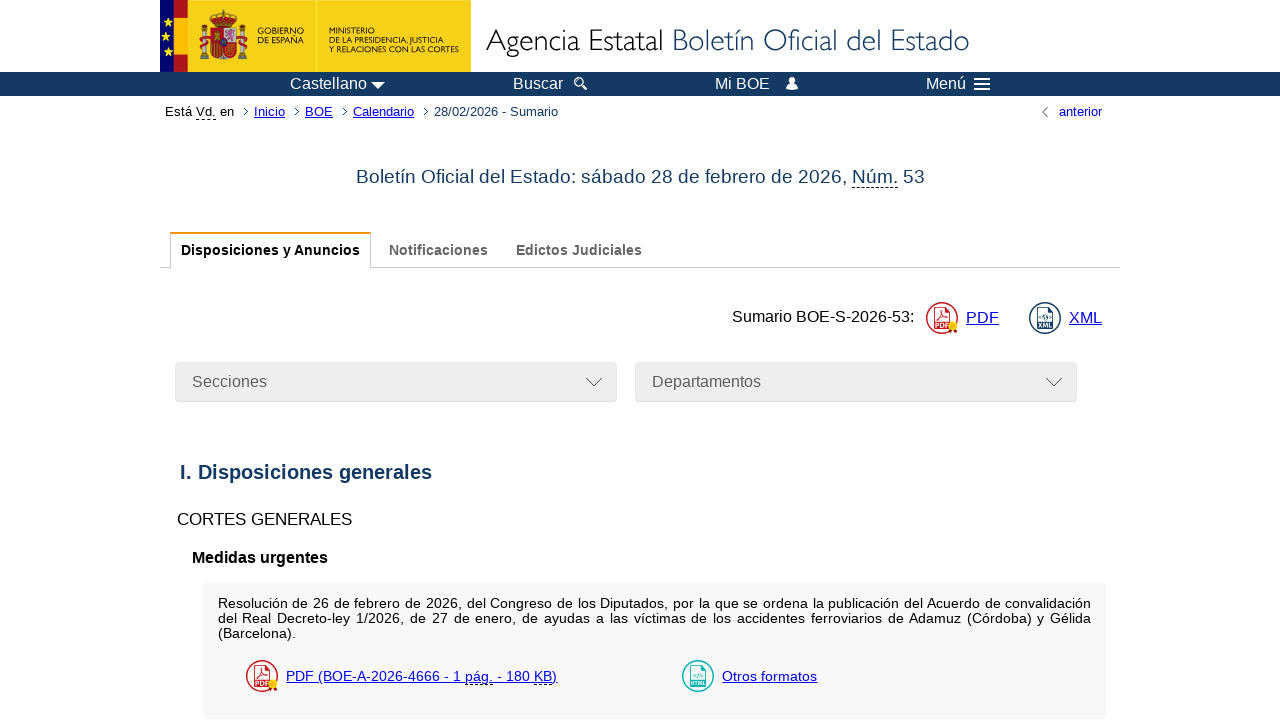

Clicked on 'Secciones' (Sections) dropdown at (396, 382) on internal:text="Secciones"i
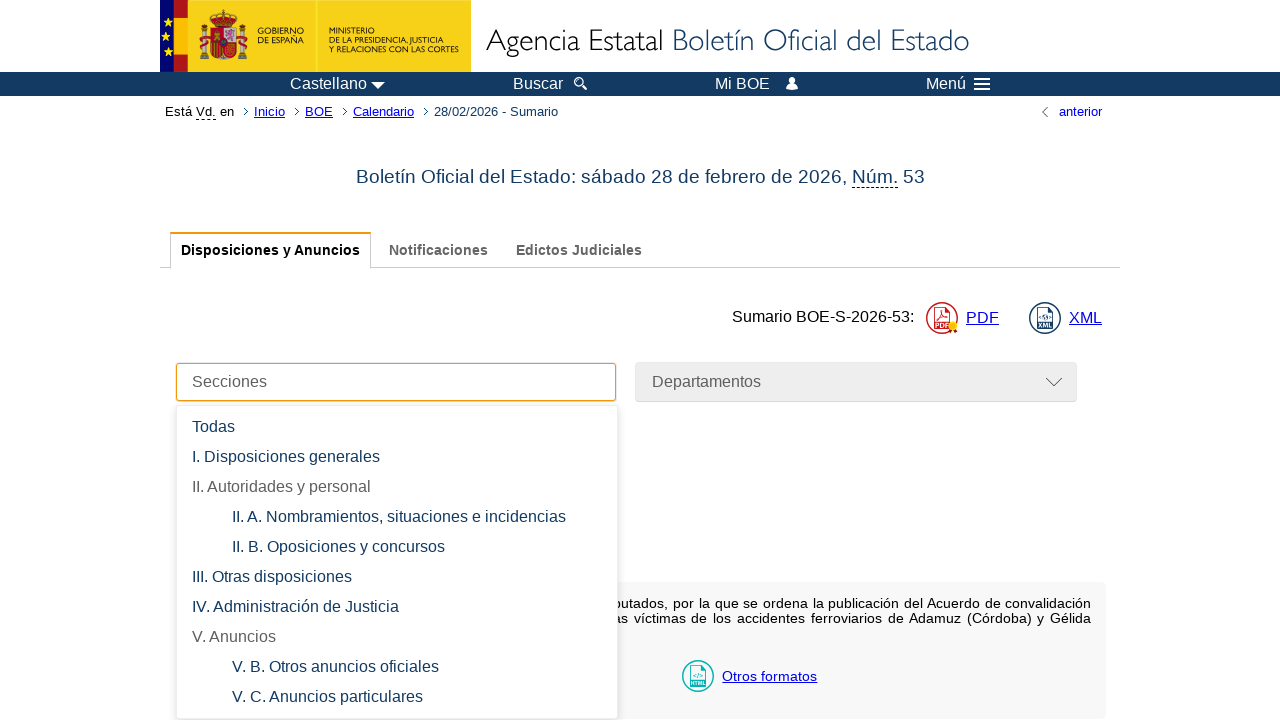

Selected 'I. Disposiciones generales' (General Provisions) option at (397, 457) on a >> internal:has-text="I. Disposiciones generales"i
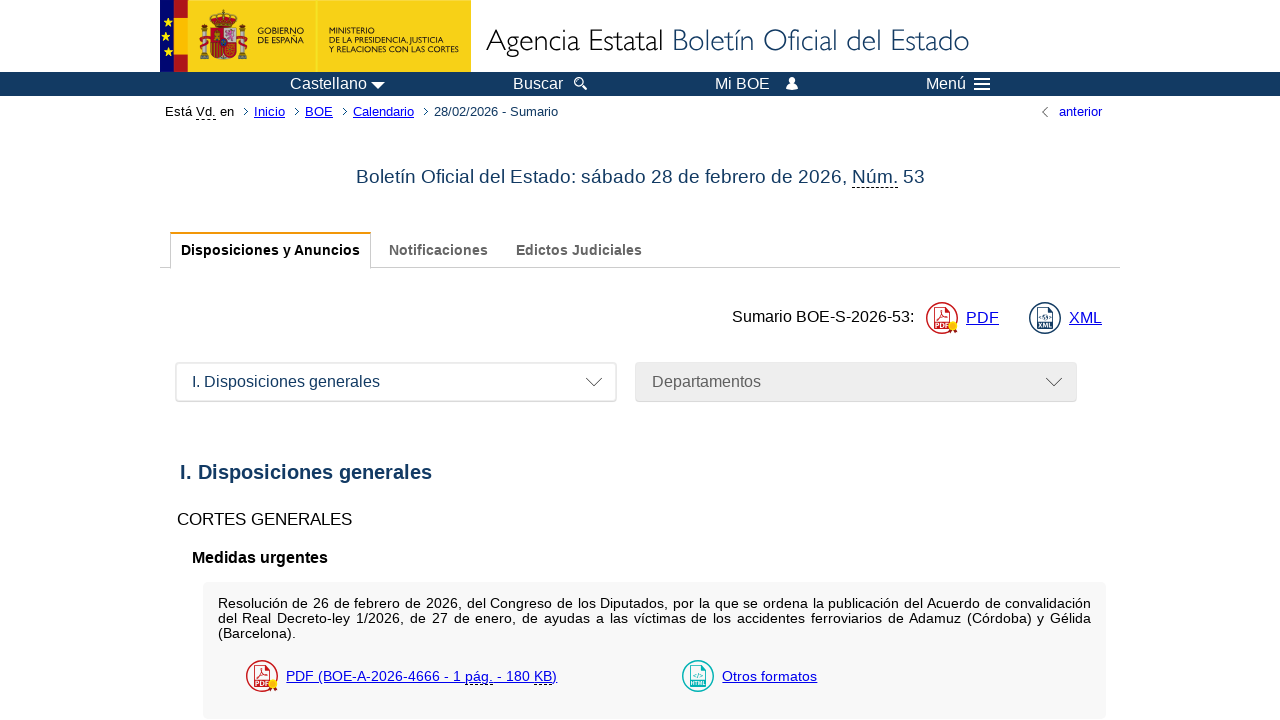

Articles list loaded successfully
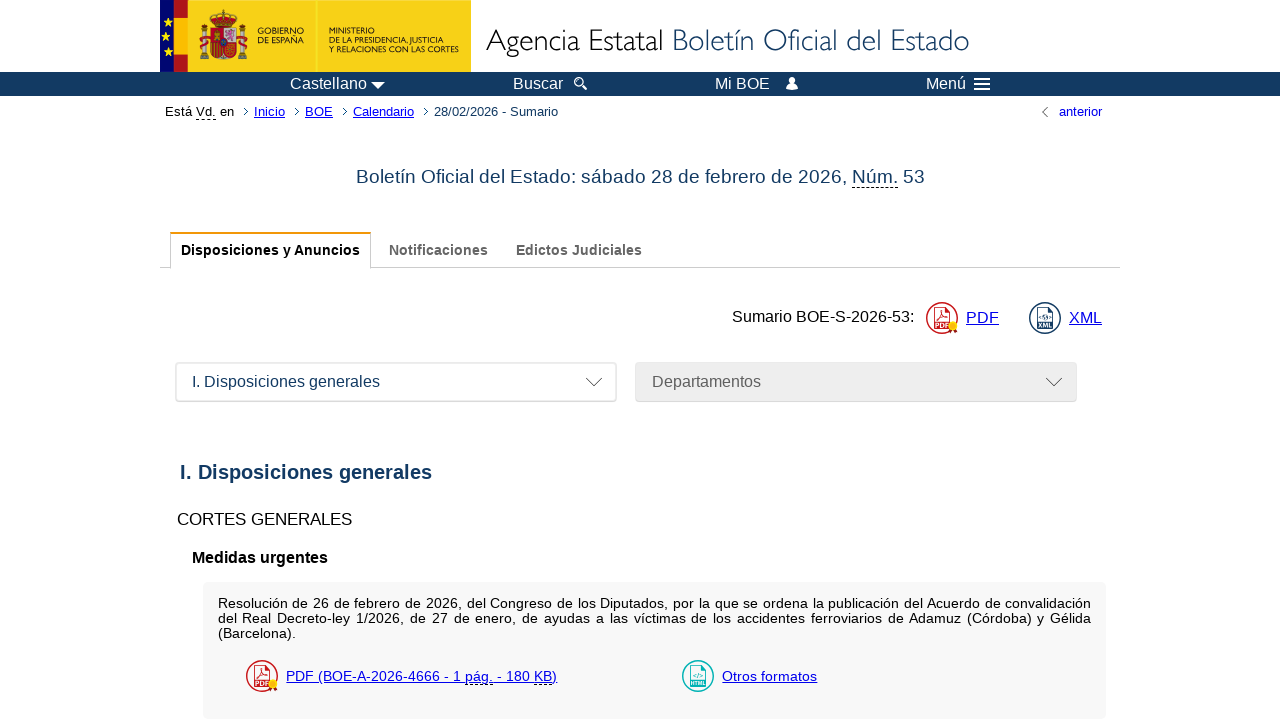

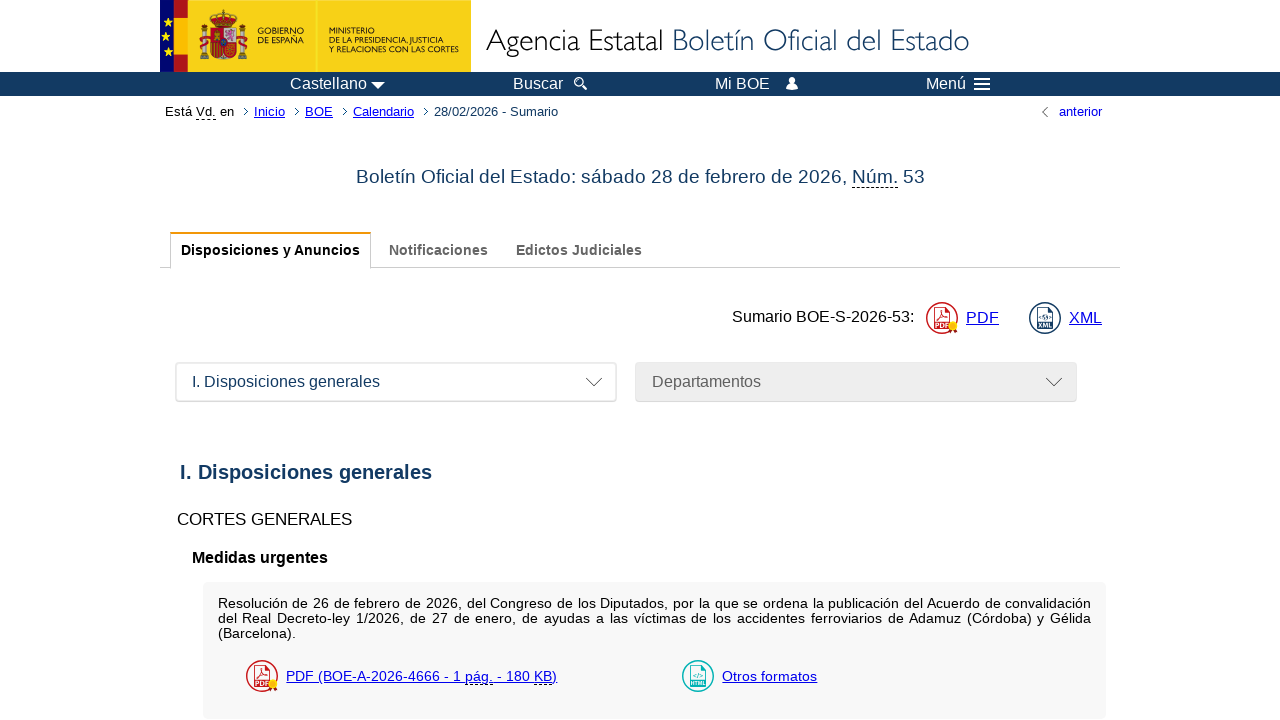